Navigates to Suning e-commerce website and scrolls down to the bottom of the page to load all content

Starting URL: https://www.suning.com/

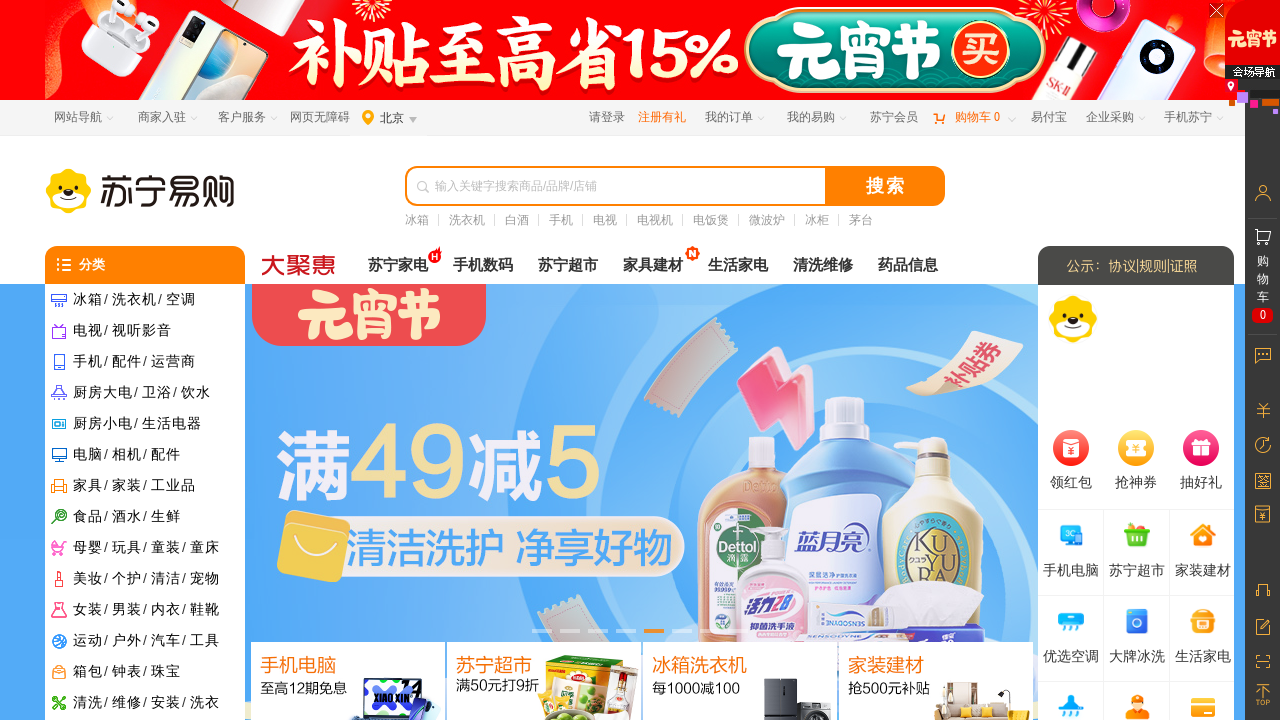

Waited for page to reach networkidle state
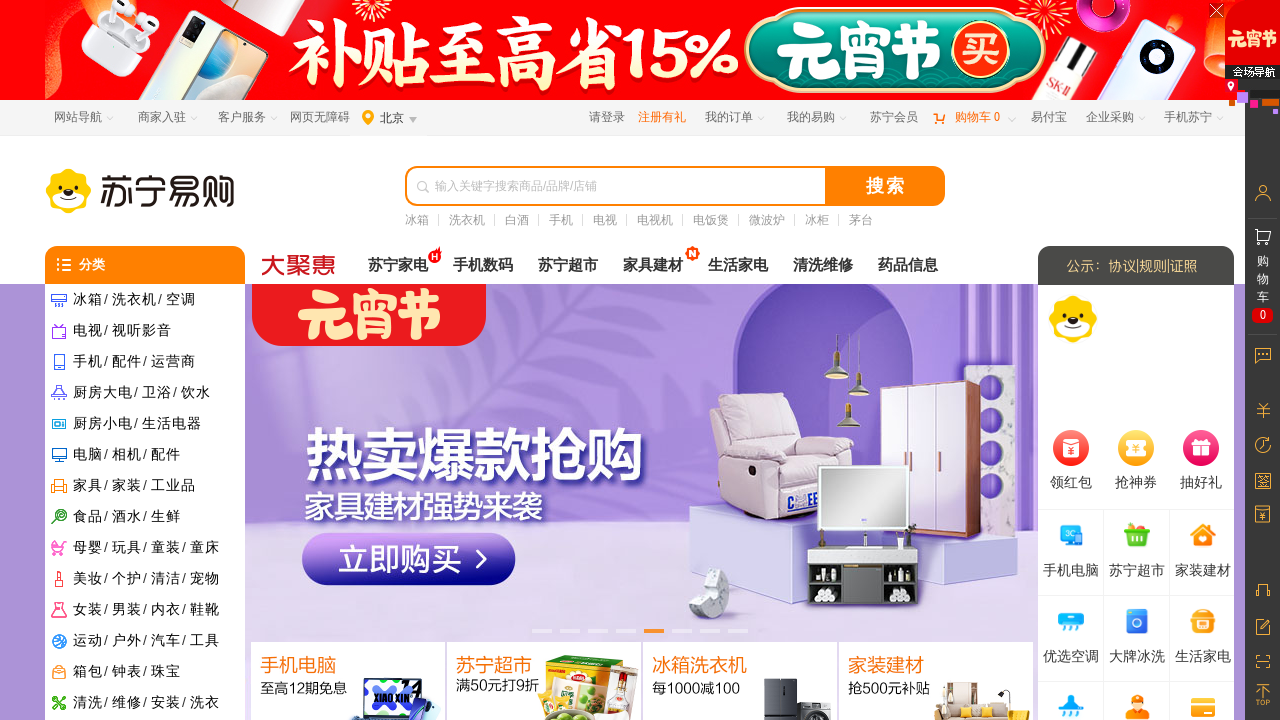

Scrolled to bottom of page to load all content
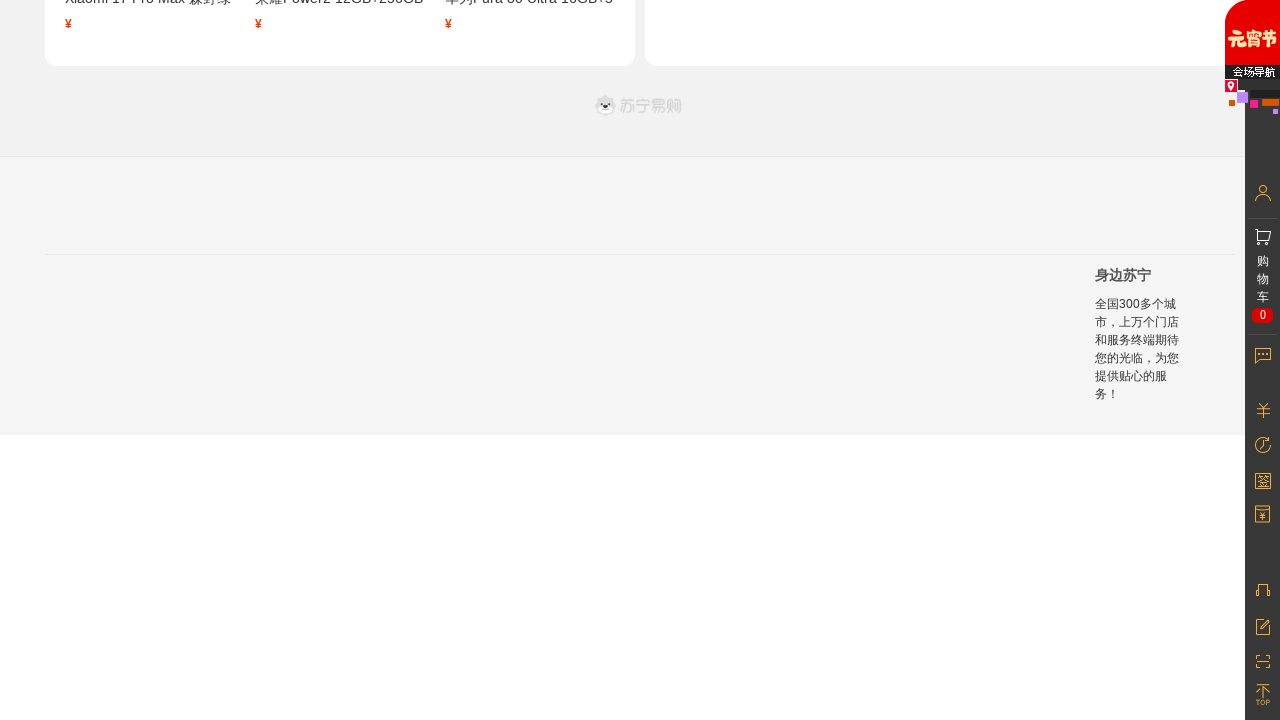

Waited 2 seconds for lazy-loaded content to load
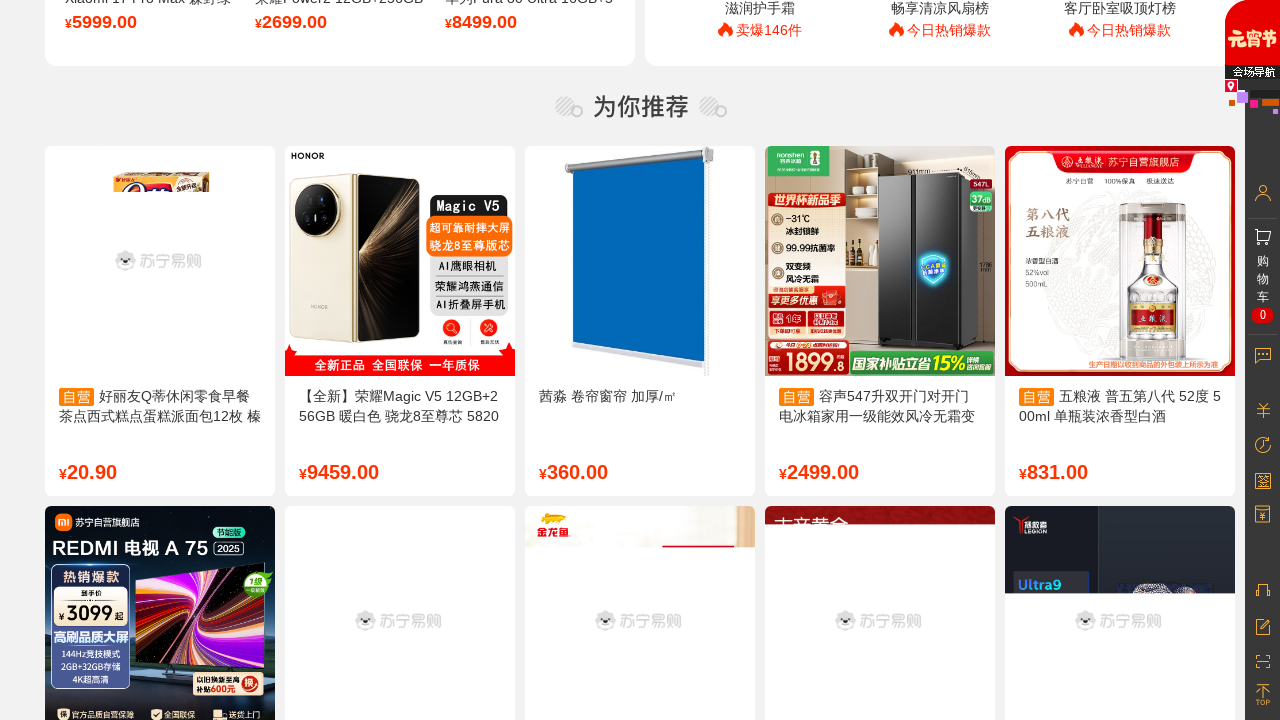

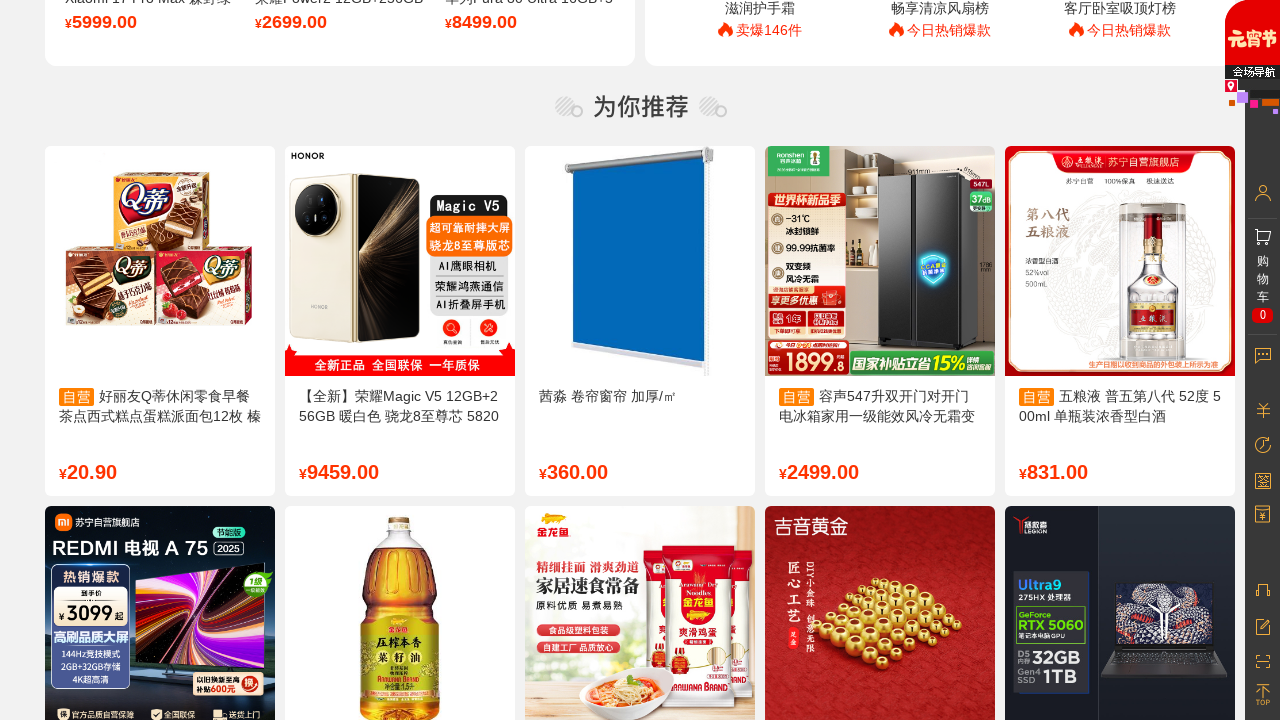